Tests that the text input field is cleared after adding a todo item to the list

Starting URL: https://demo.playwright.dev/todomvc

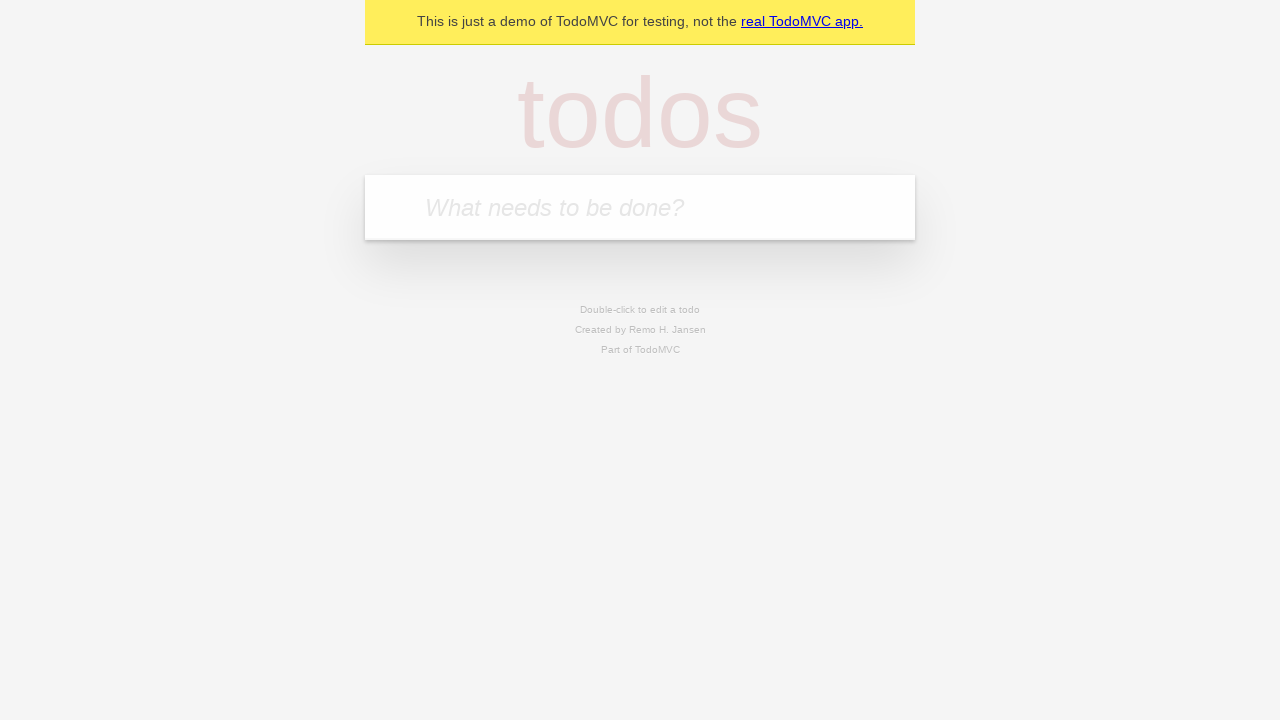

Clicked on the new todo input field at (640, 207) on .new-todo
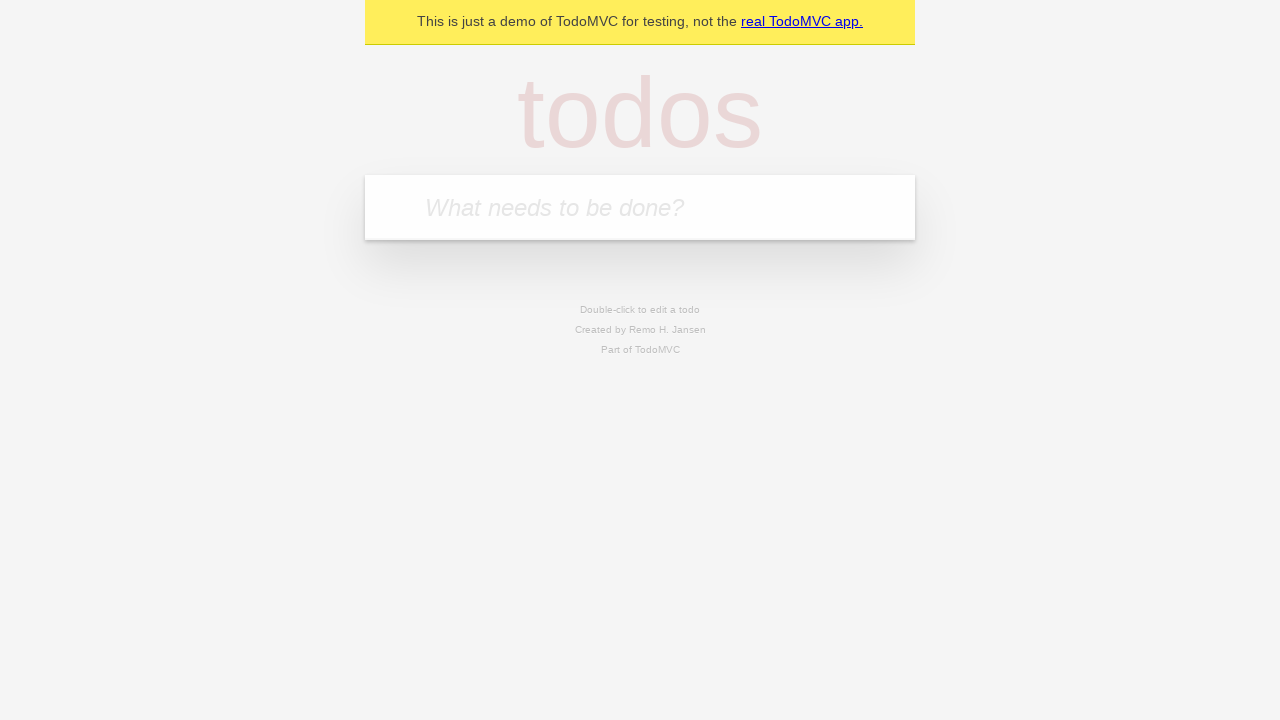

Filled input field with 'buy some cheese' on .new-todo
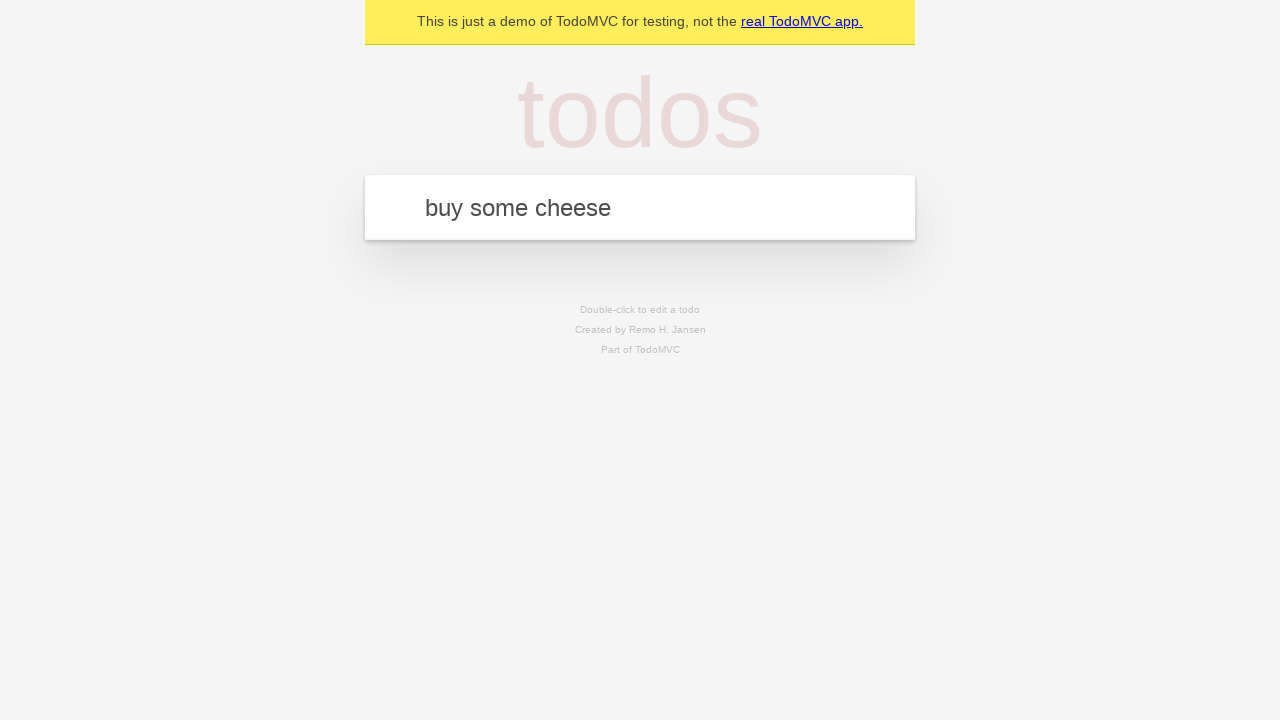

Pressed Enter to add the todo item on .new-todo
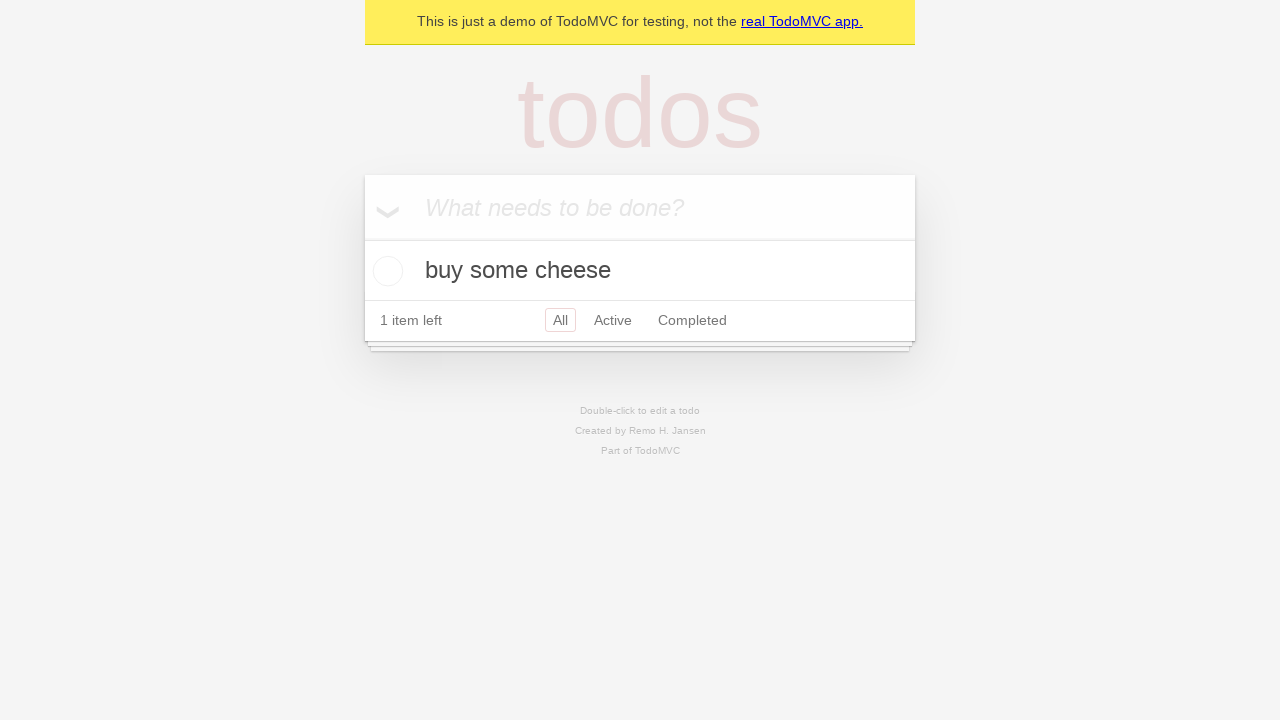

Verified that the input field is cleared after adding the item
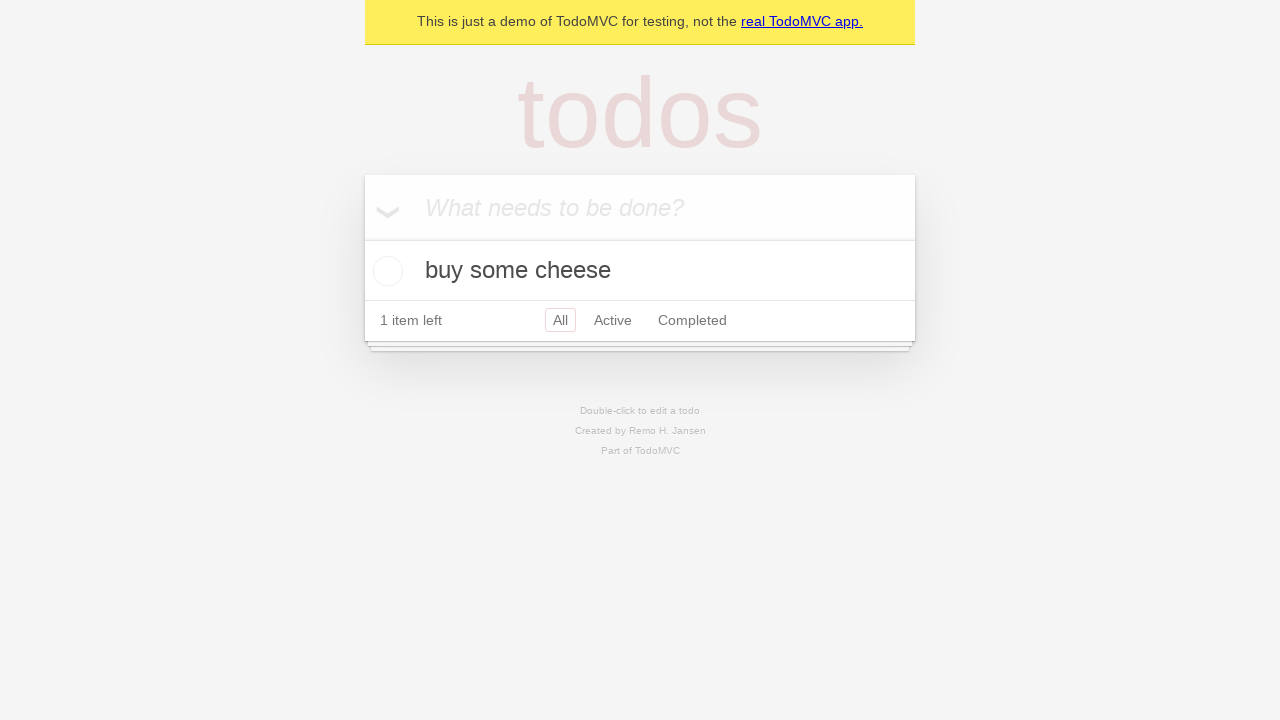

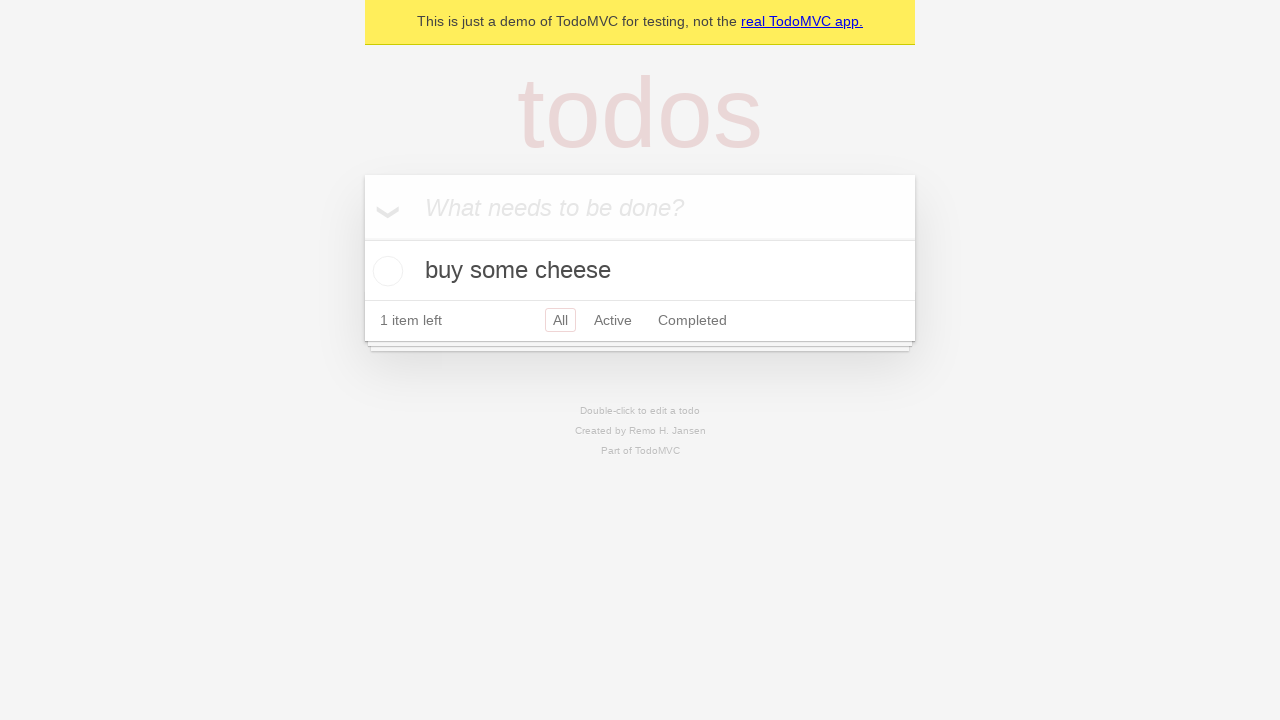